Verifies that the main carousel/roundabout on the homepage contains more than 2 elements

Starting URL: https://telemart.ua/ua/

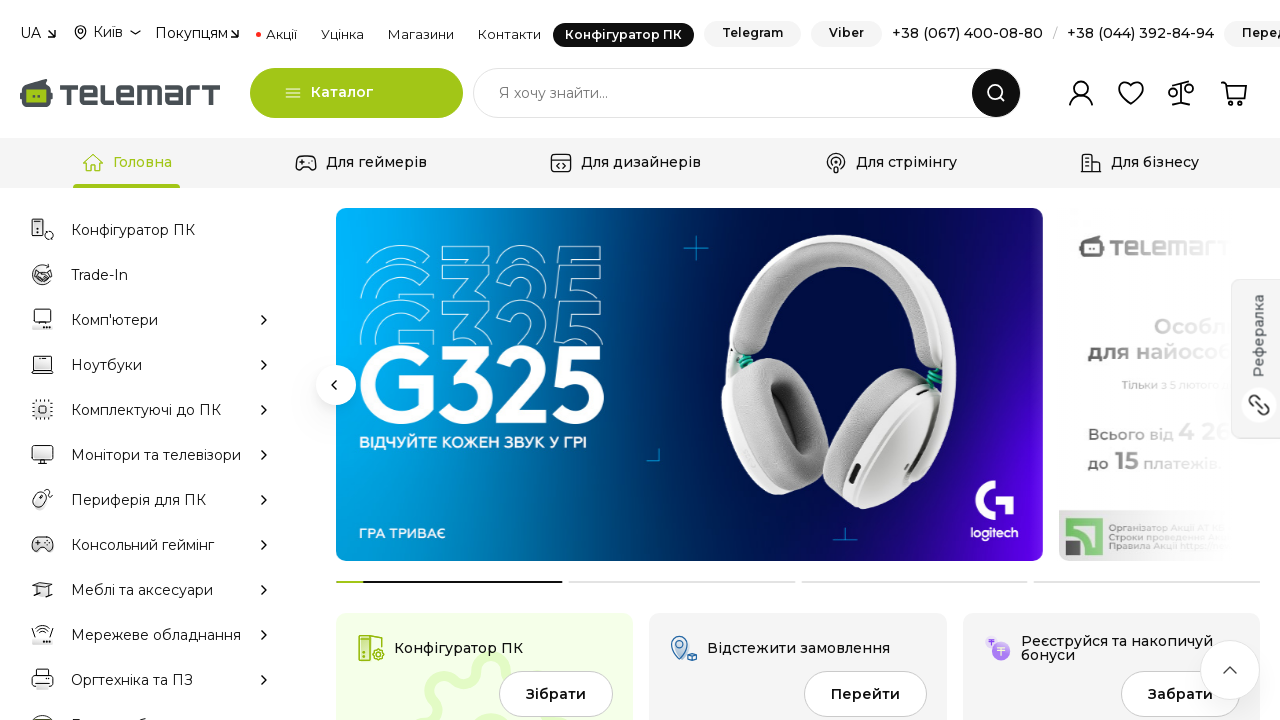

Navigated to Telemart homepage
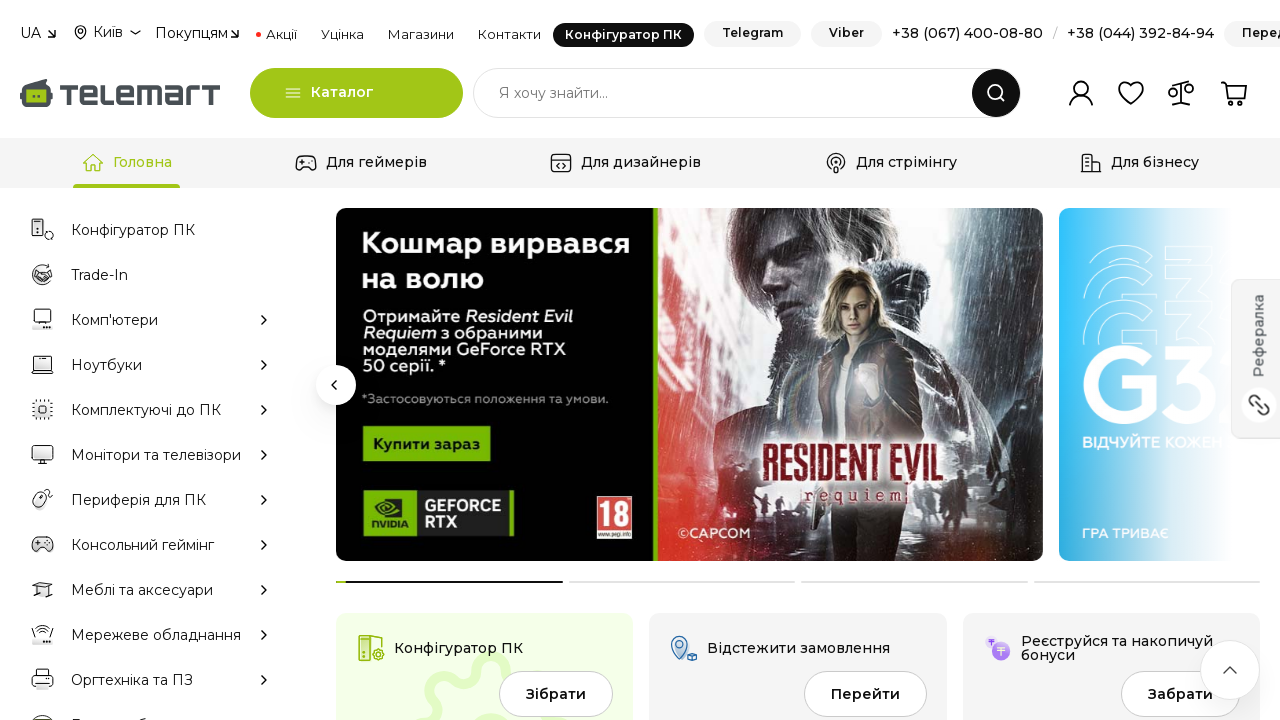

Located all carousel elements in the roundabout wrapper
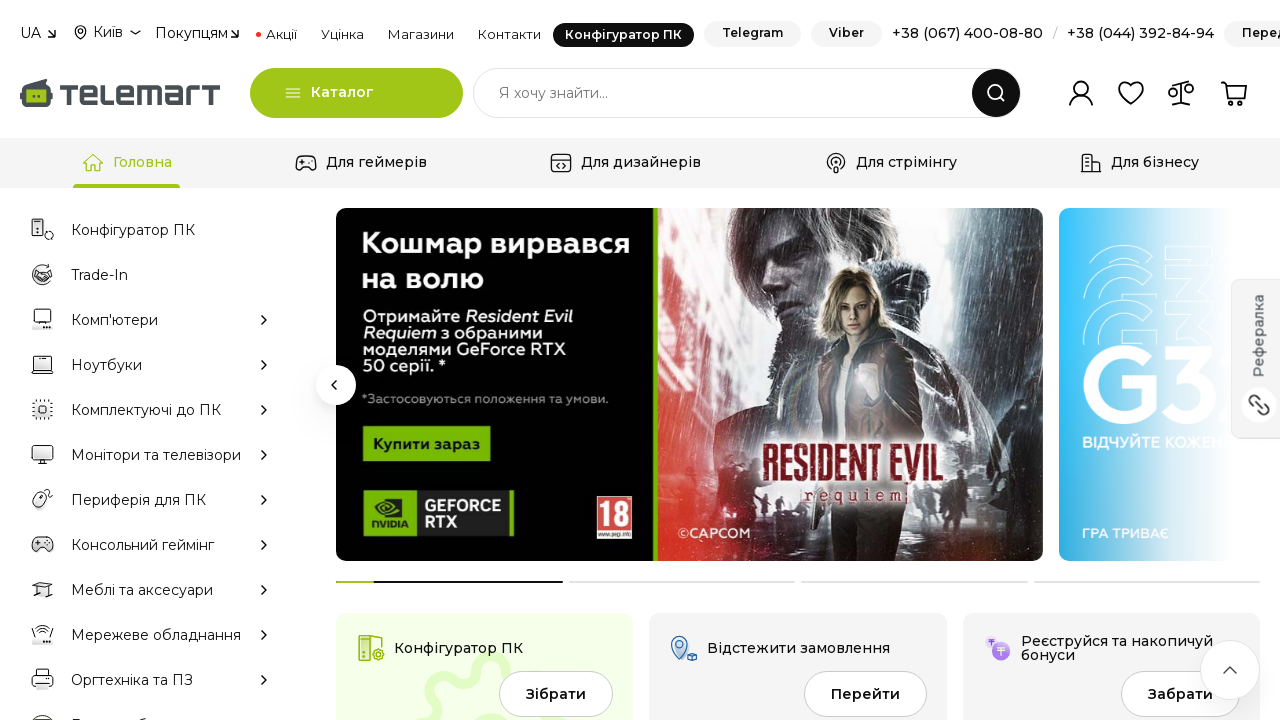

Verified roundabout contains 8 elements (more than 2)
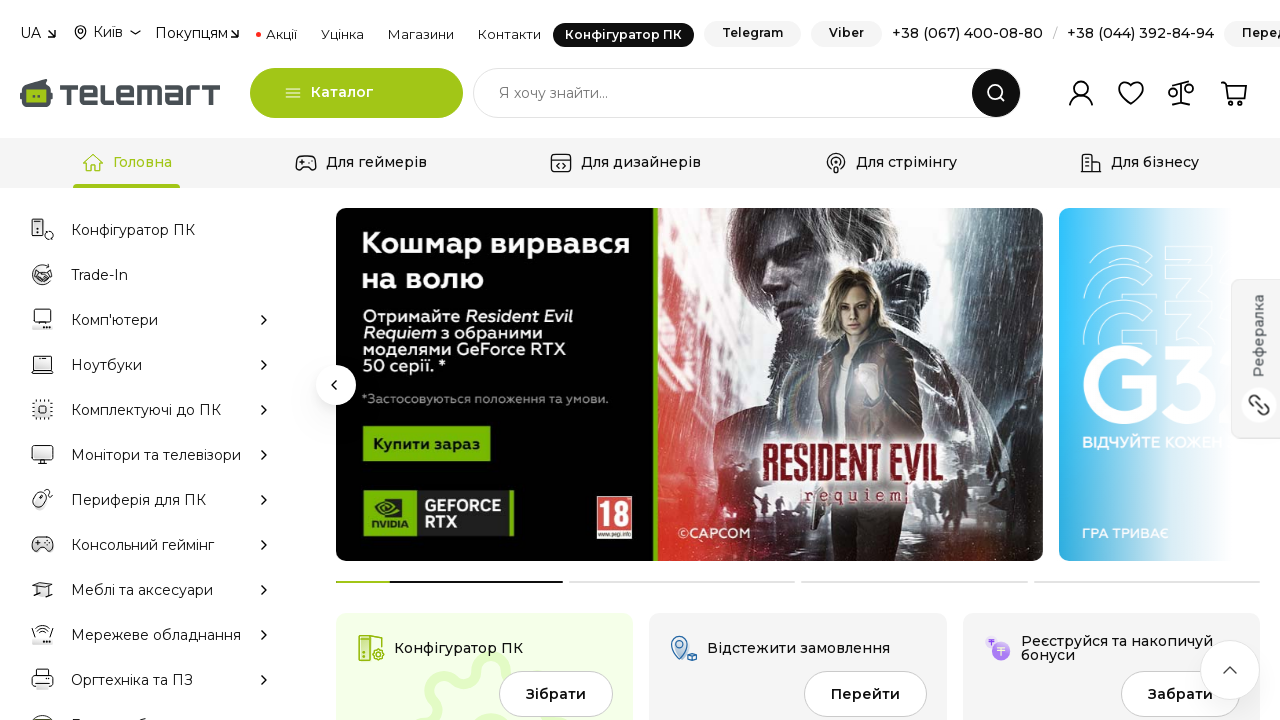

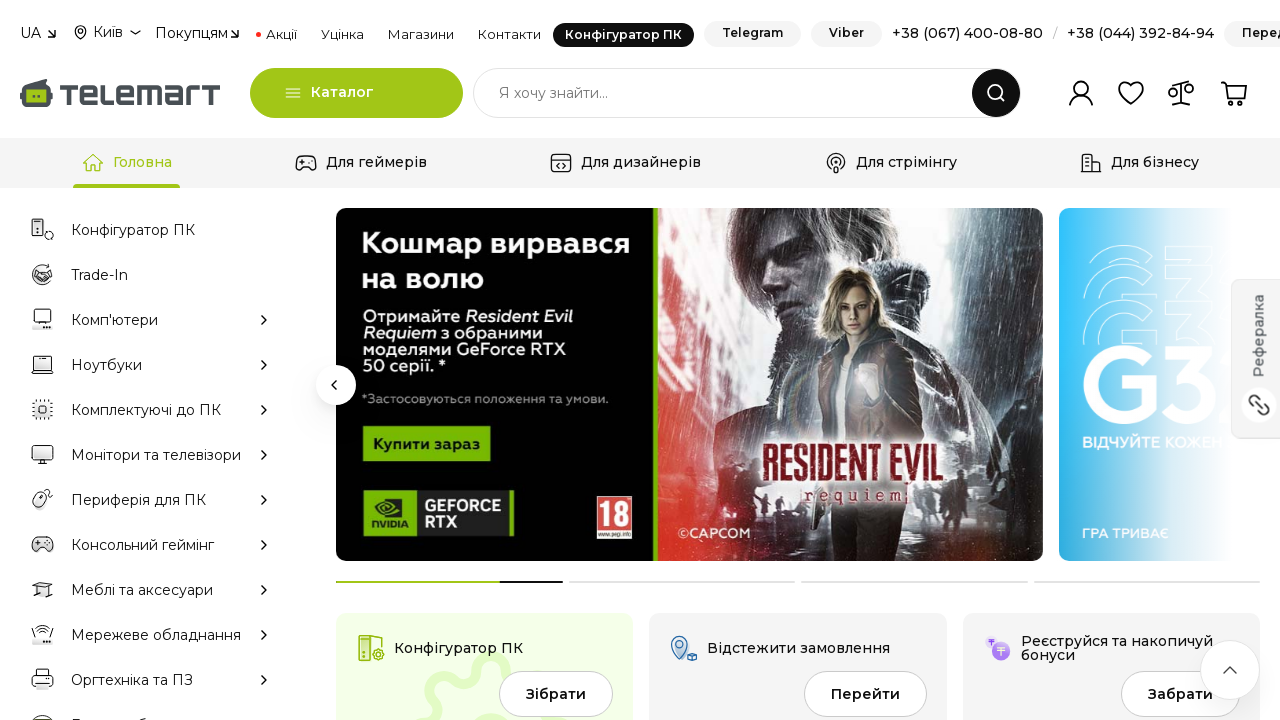